Tests drag and drop functionality by dragging element B onto element A and verifying the text change

Starting URL: https://the-internet.herokuapp.com/drag_and_drop

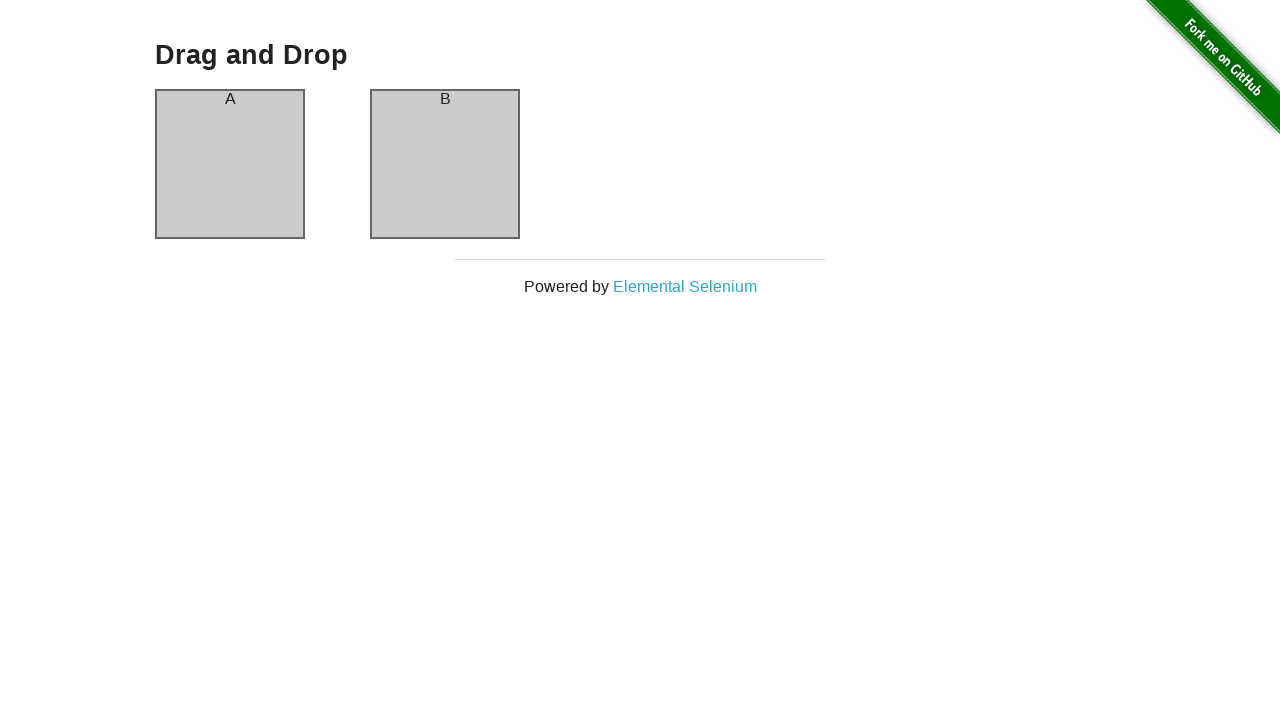

Located element B (#column-b) for drag and drop
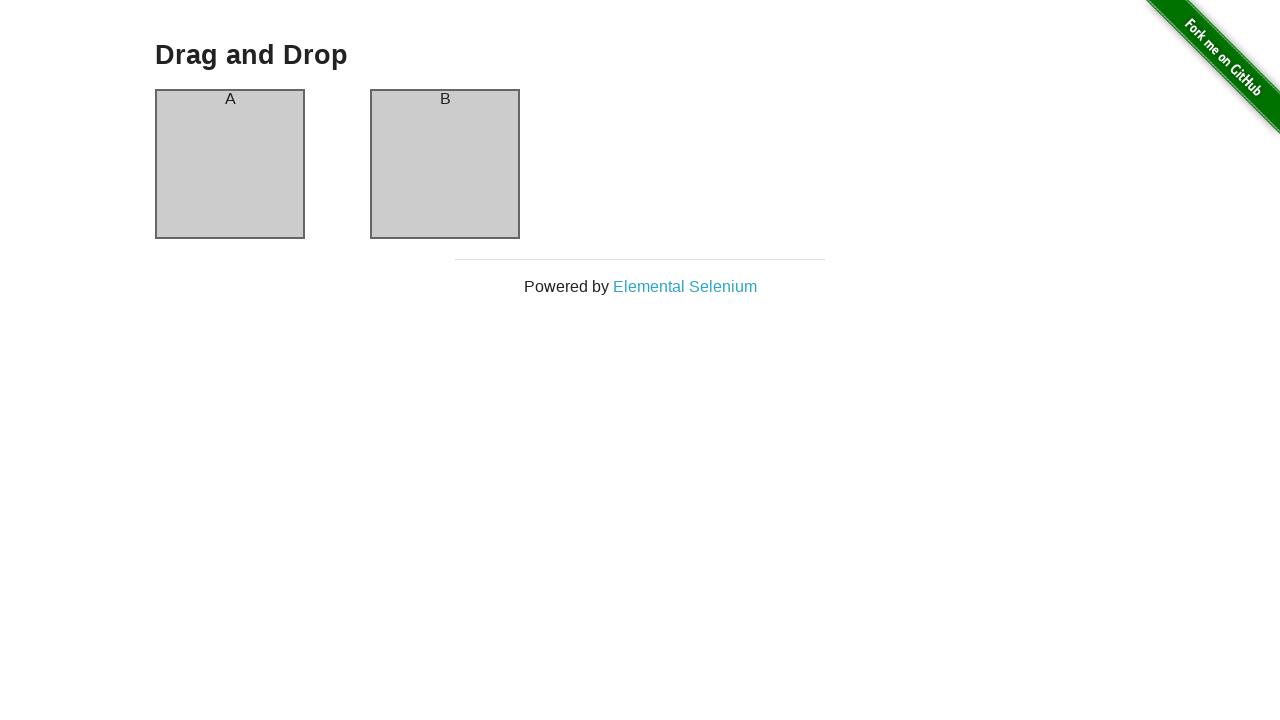

Located element A (#column-a) as drop target
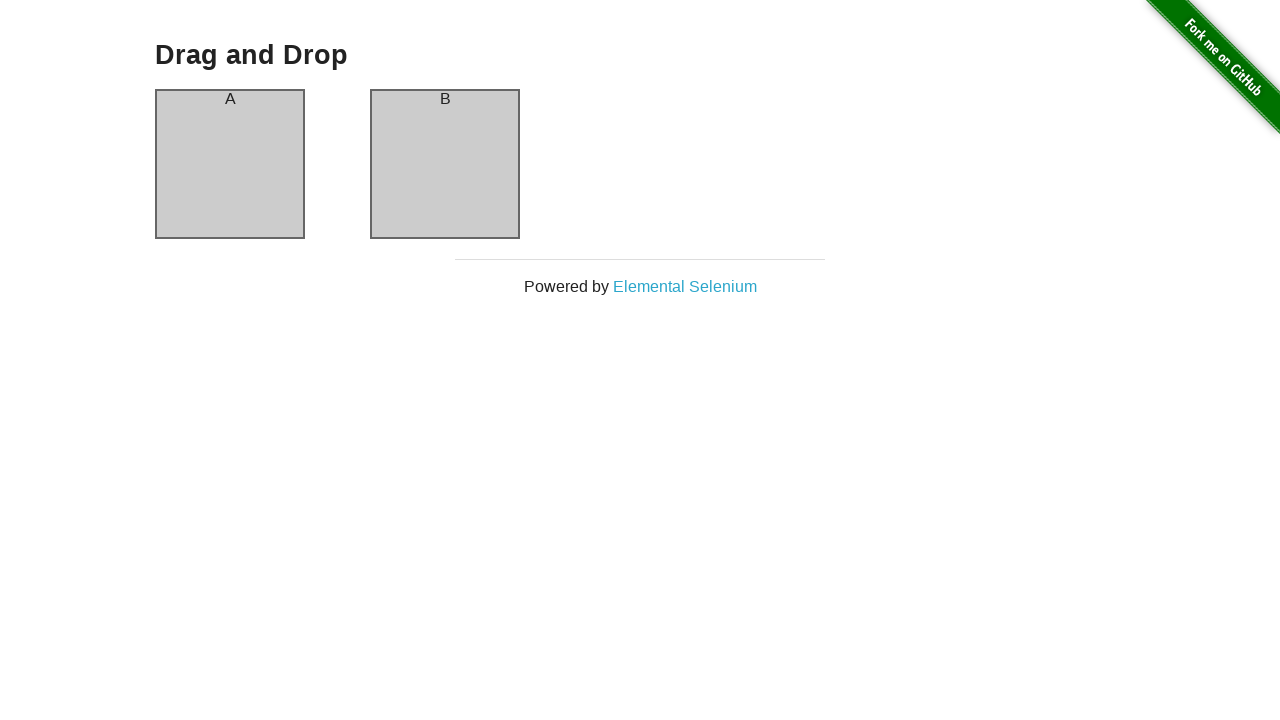

Dragged element B onto element A at (230, 164)
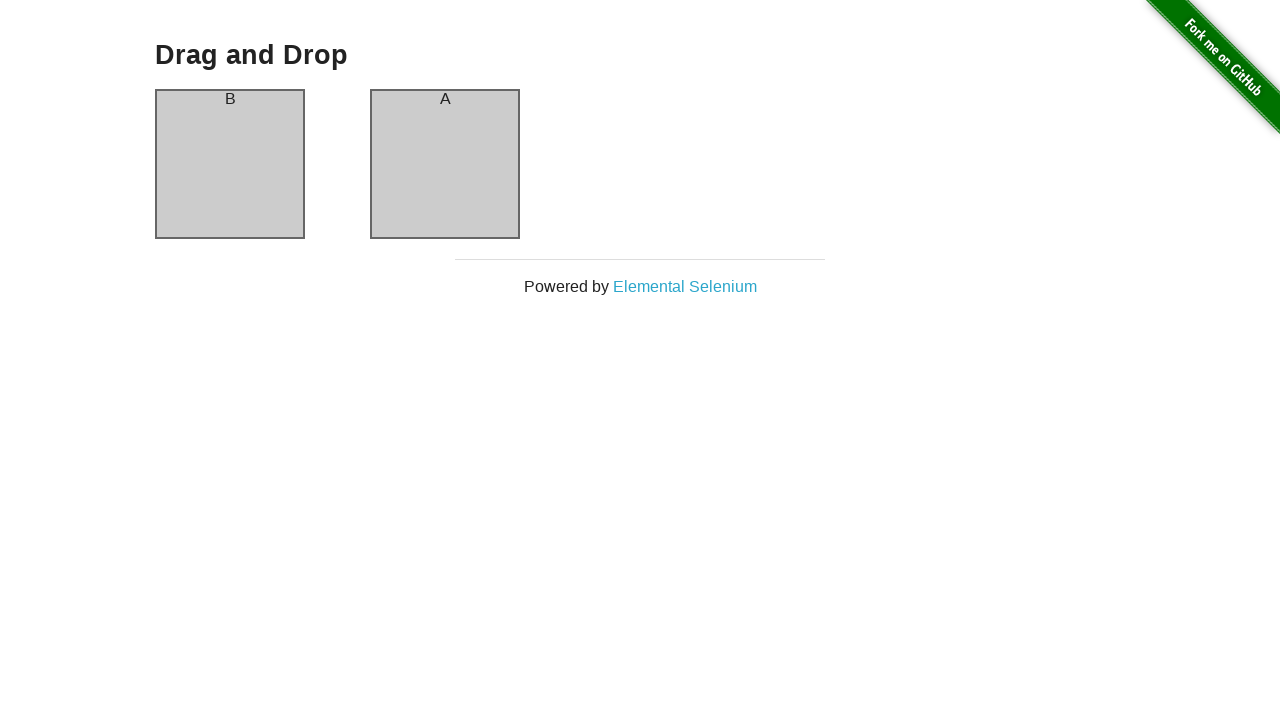

Located header element in column A to verify text
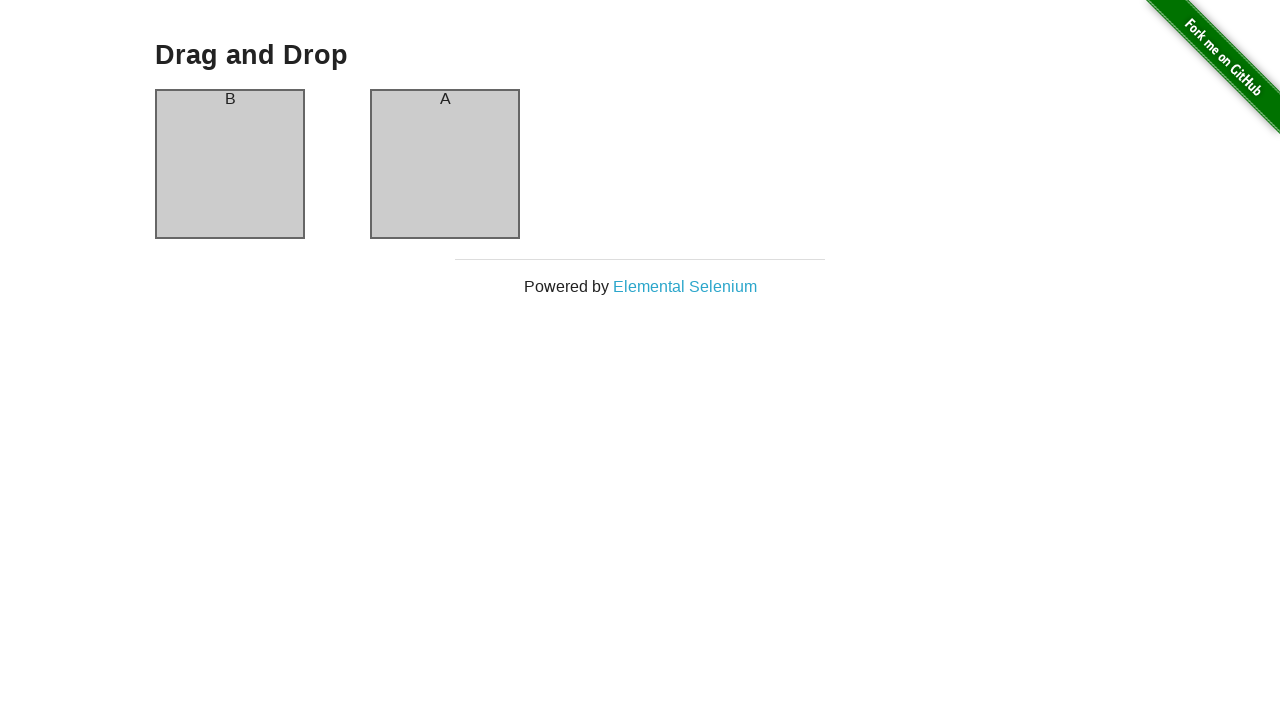

Verified that column A header now contains 'B' after drag and drop
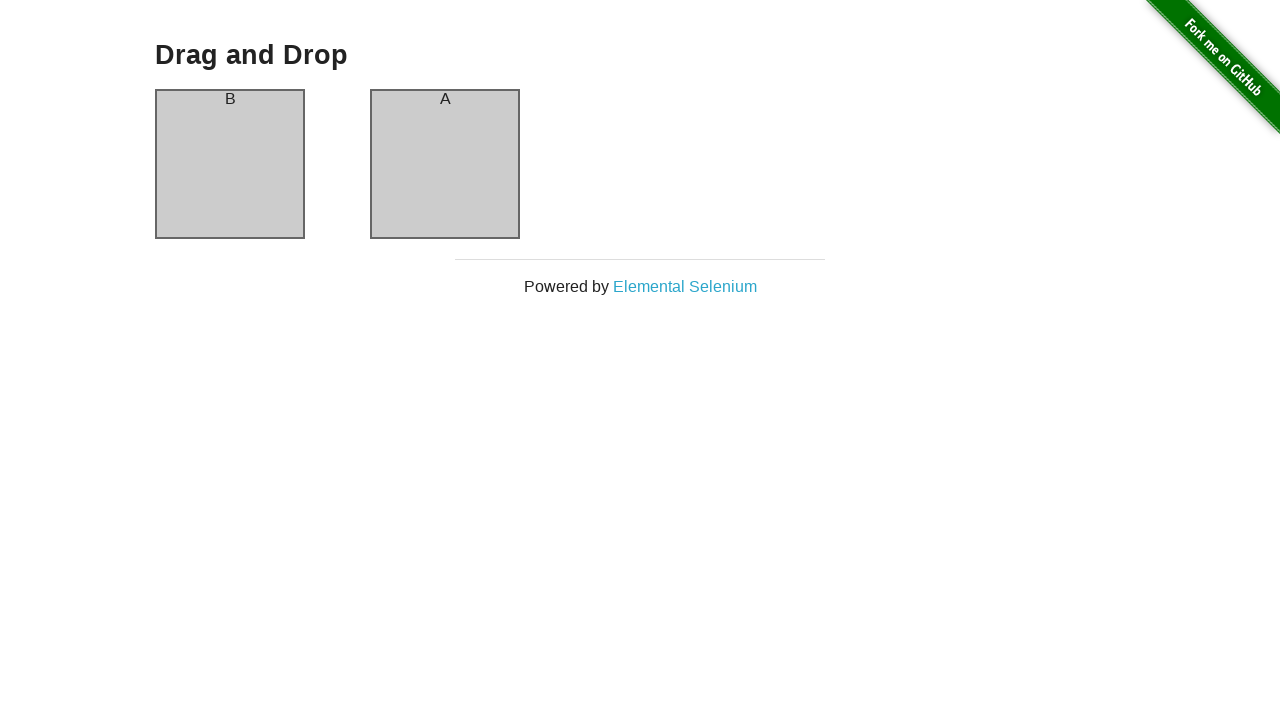

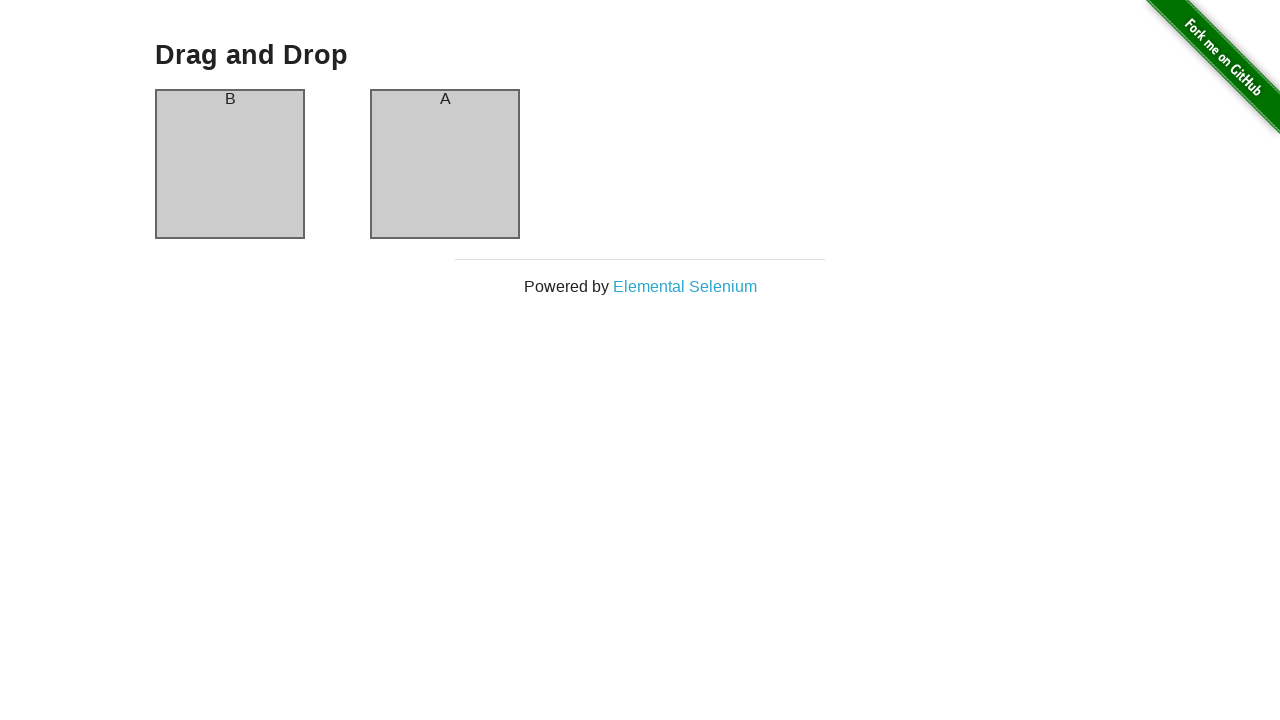